Fills out a registration form by entering text into three required fields and submitting the form

Starting URL: http://suninjuly.github.io/registration1.html

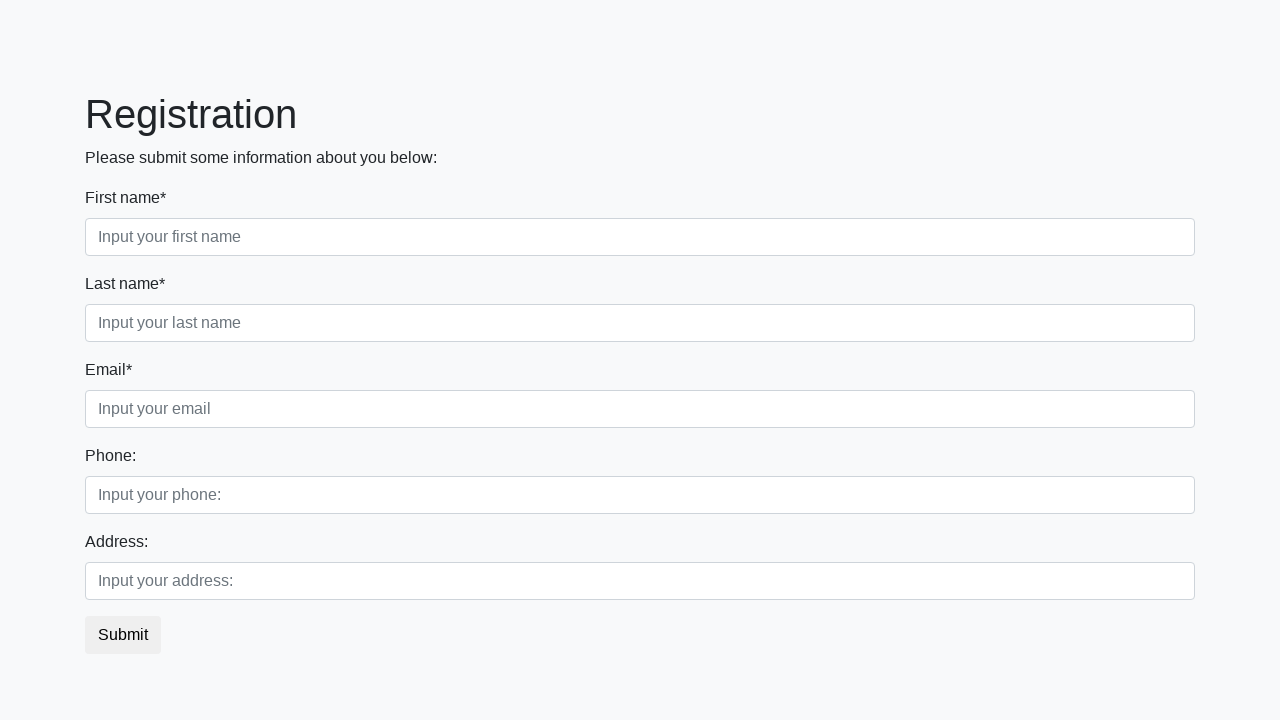

Filled first required field with 'Test input text' on .first_block input.form-control.first
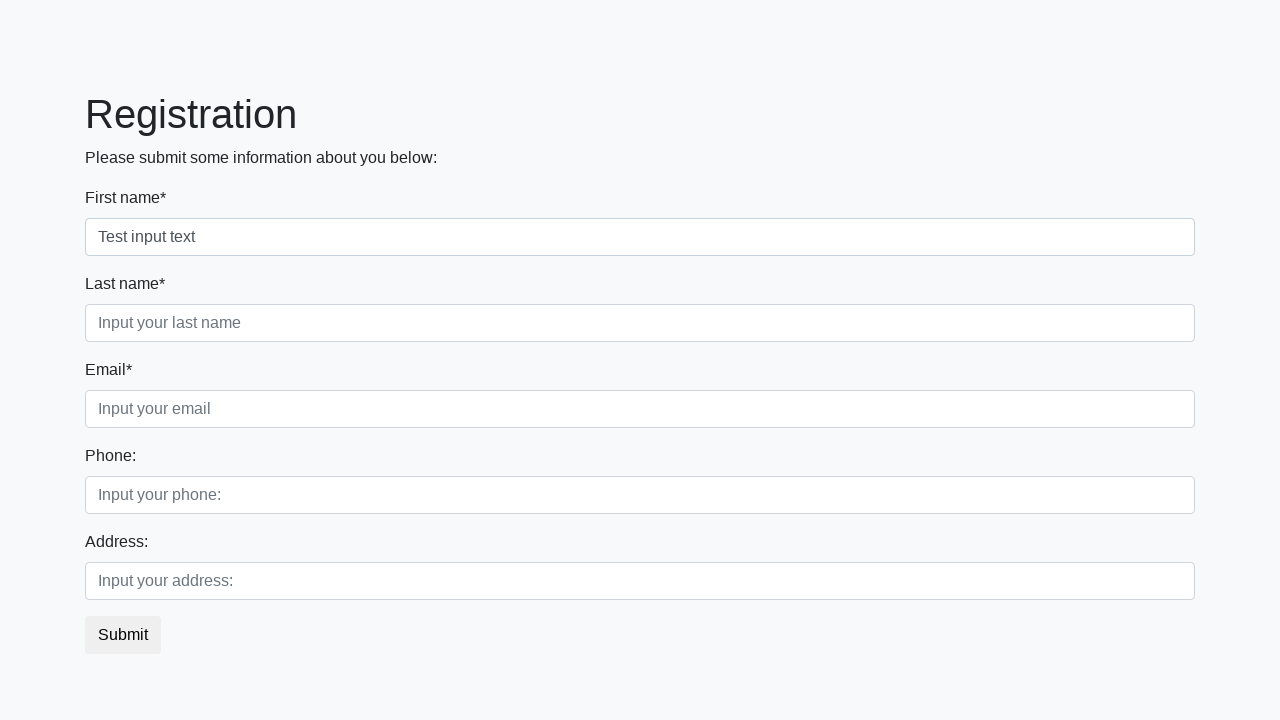

Filled second required field with 'Test input text' on .first_block input.form-control.second
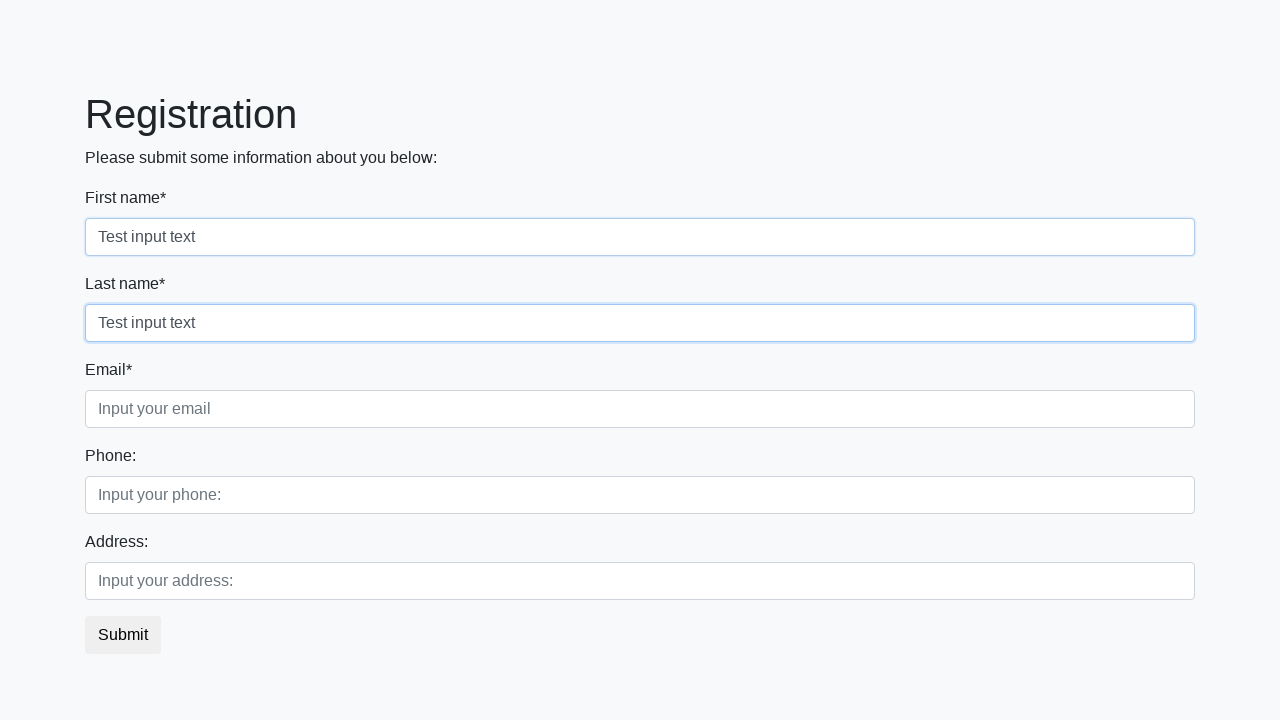

Filled third required field with 'Test input text' on .first_block input.form-control.third
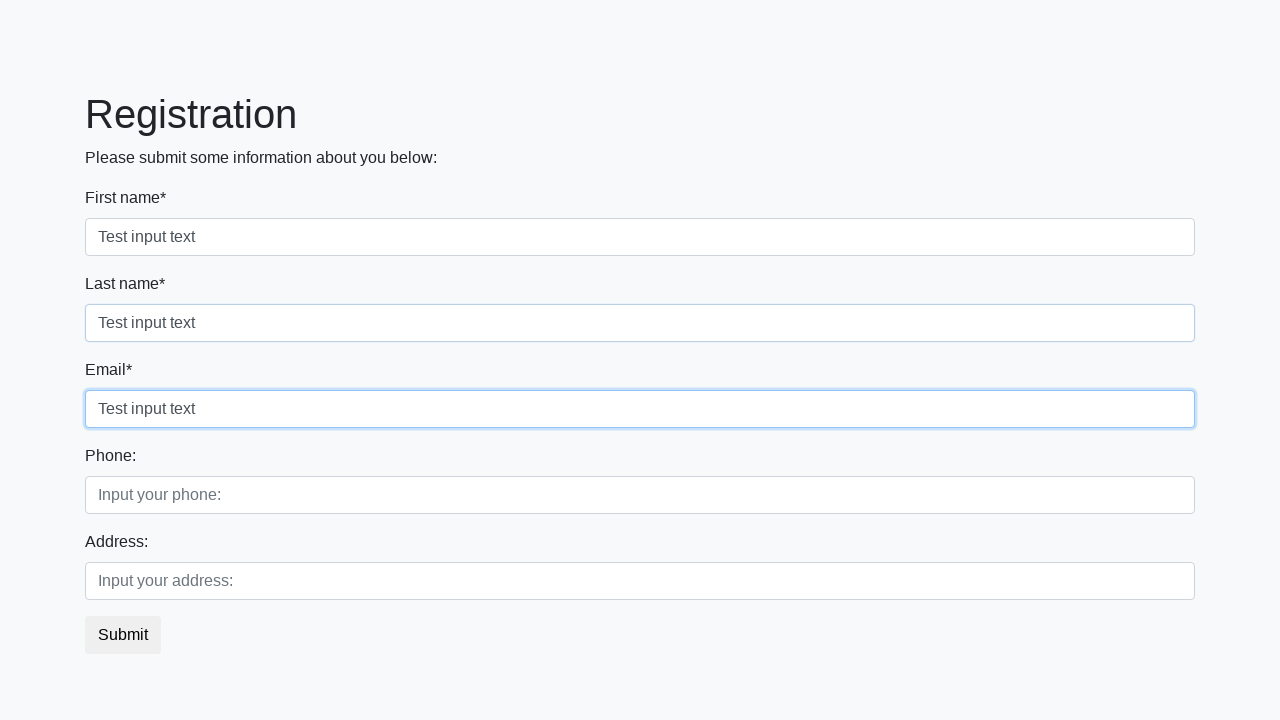

Clicked submit button to submit registration form at (123, 635) on button.btn
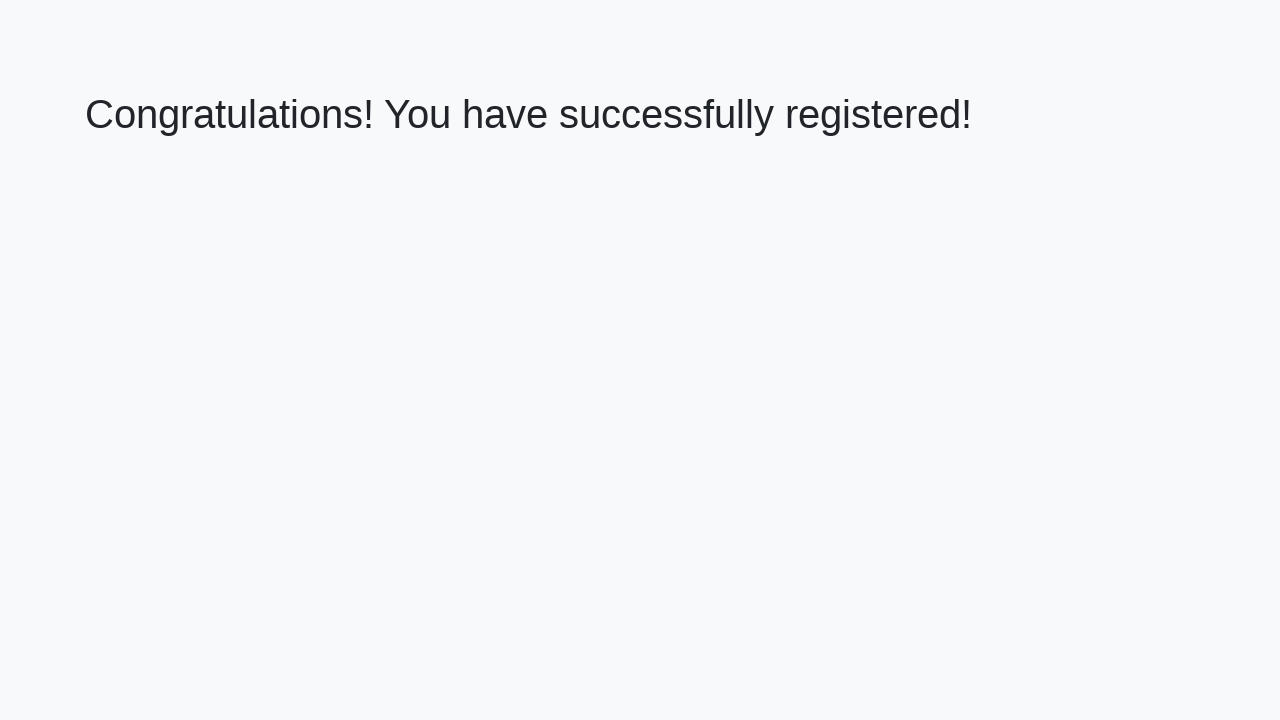

Waited 2 seconds for form submission to complete
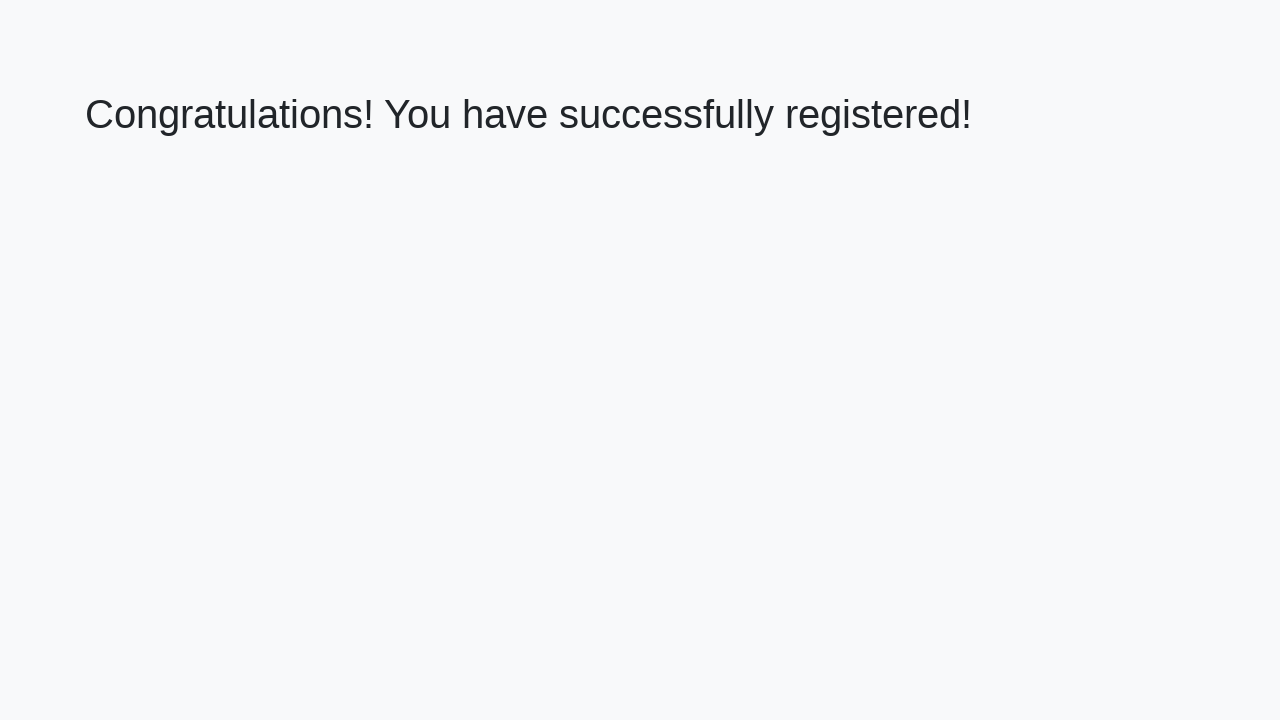

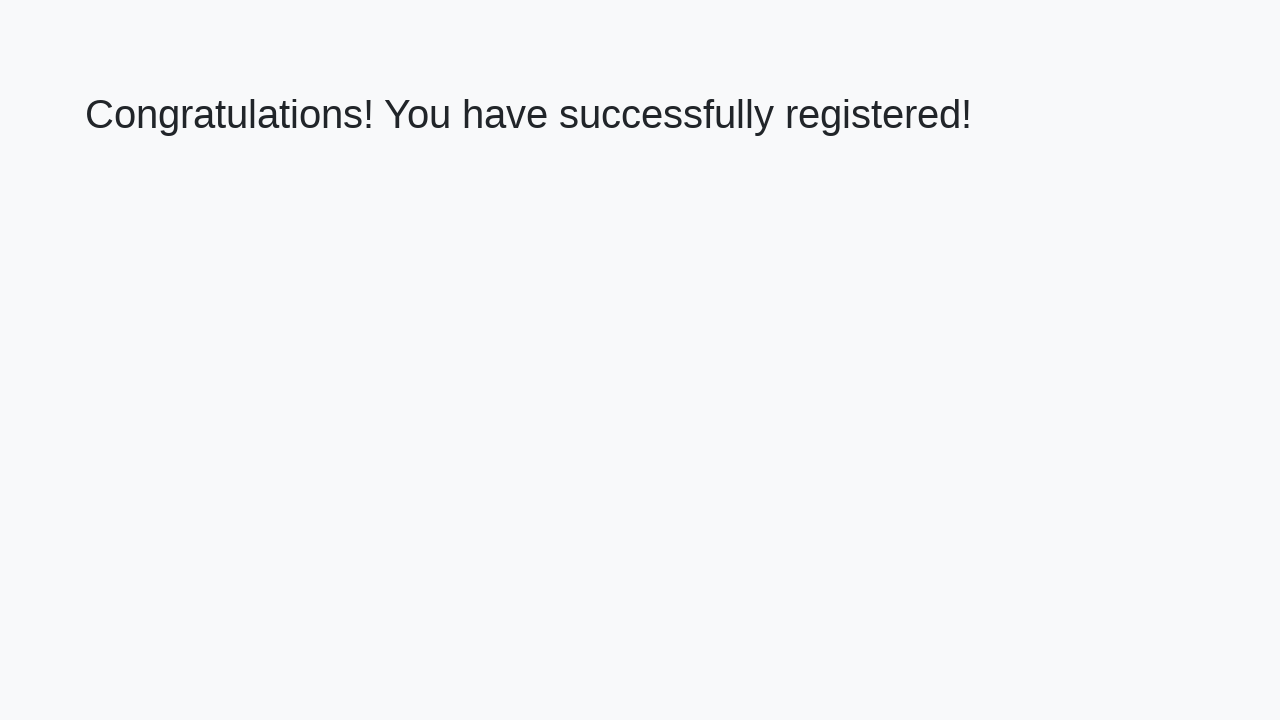